Tests navigation to the Practice Form page by clicking on Forms and then Practice Form, verifying the page is displayed

Starting URL: https://demoqa.com/

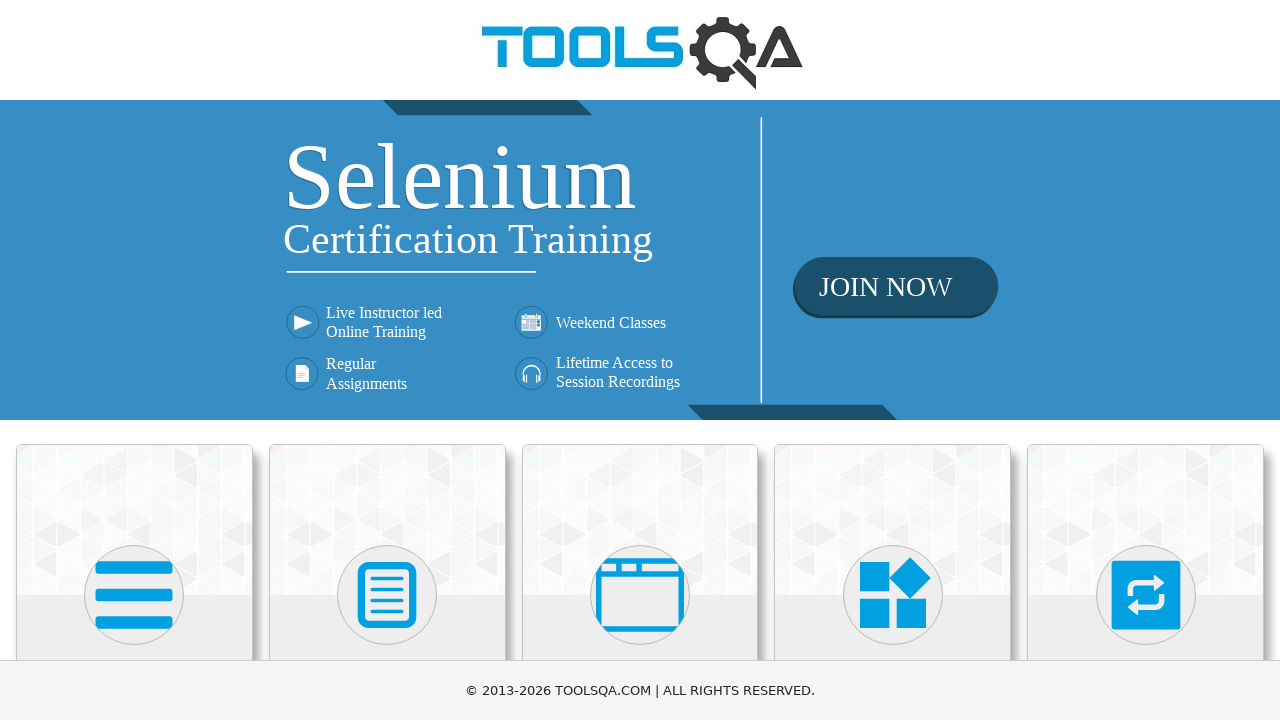

Clicked on Forms card at (387, 360) on xpath=//h5[text()='Forms']
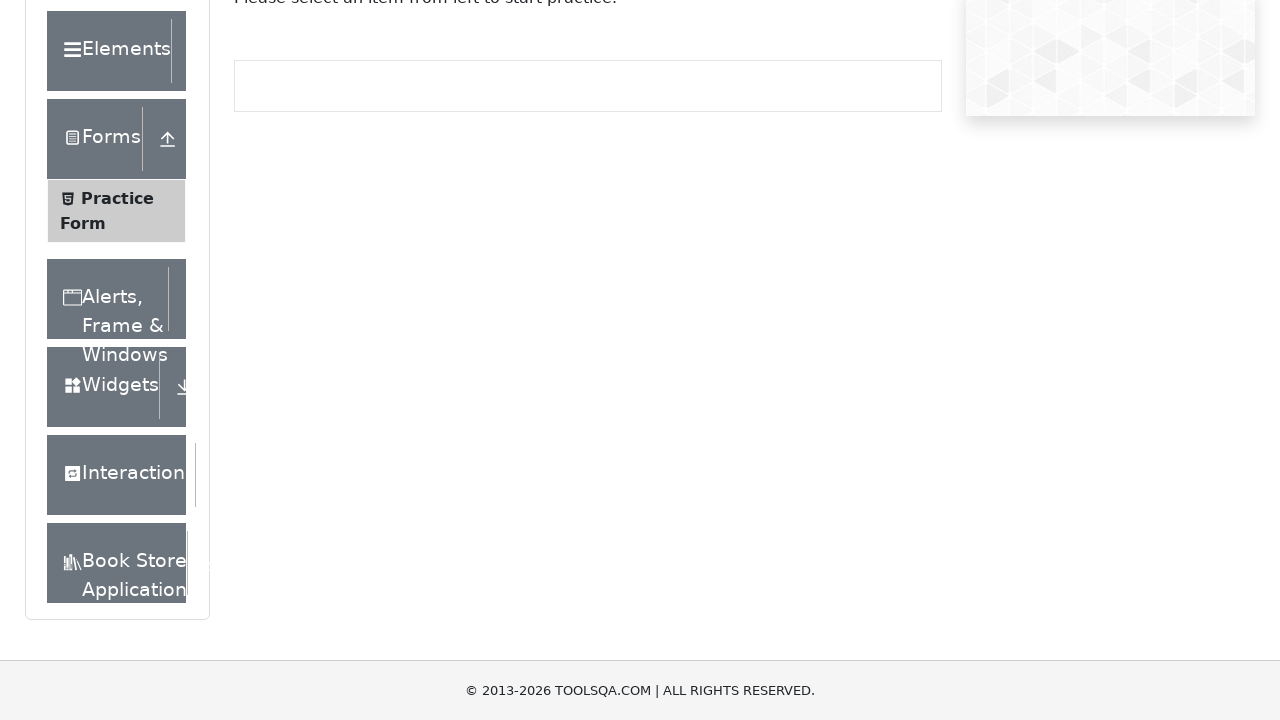

Clicked on Practice Form menu item at (117, 336) on xpath=//span[text()='Practice Form']
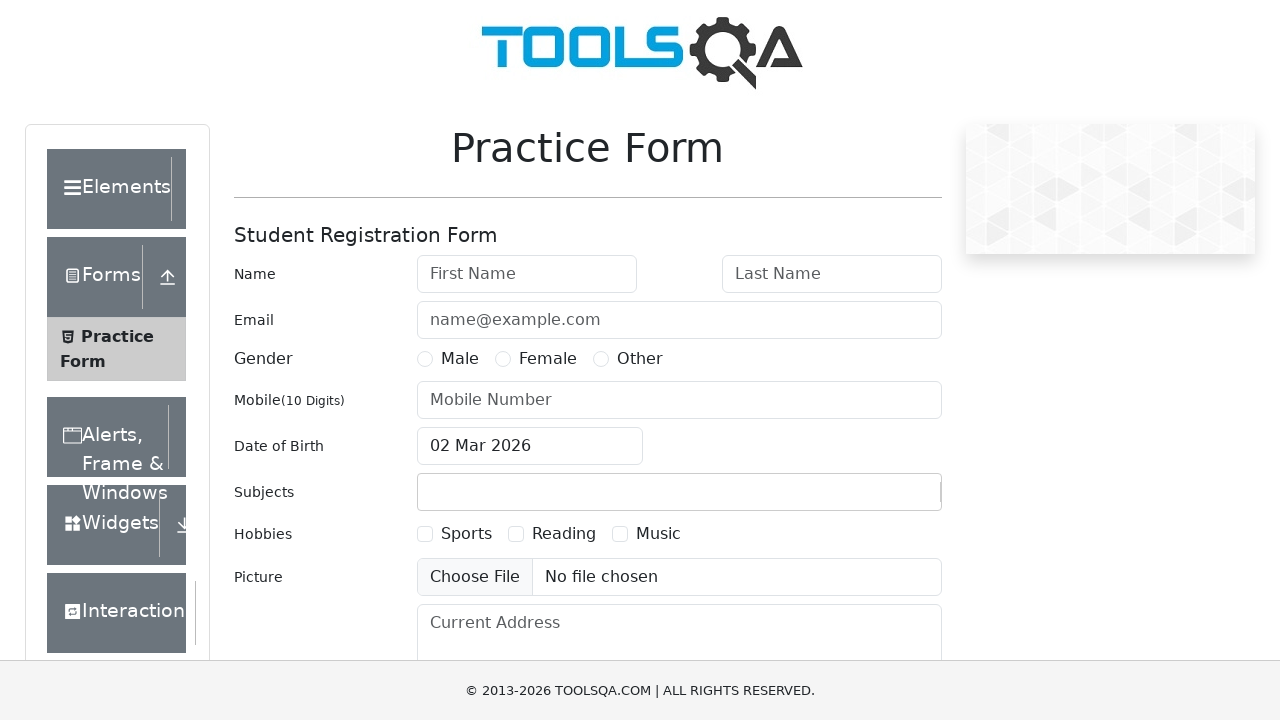

Practice Form title element loaded
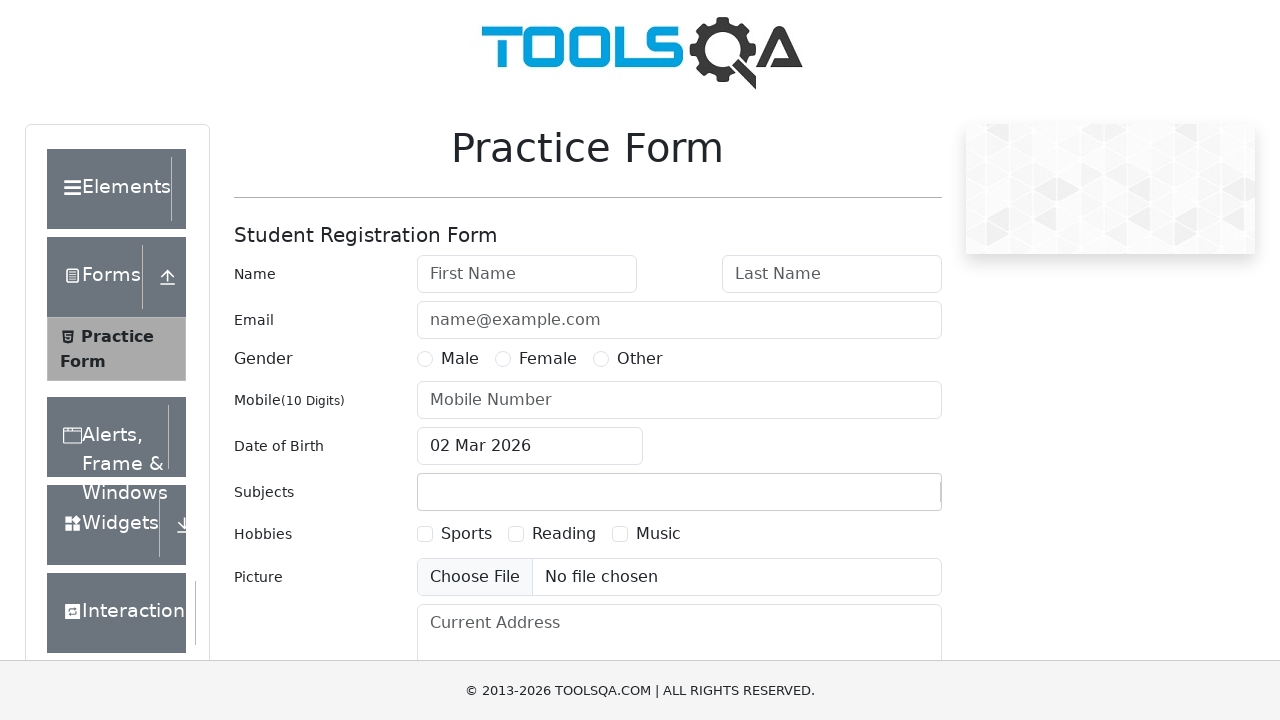

Verified Practice Form title is visible on the page
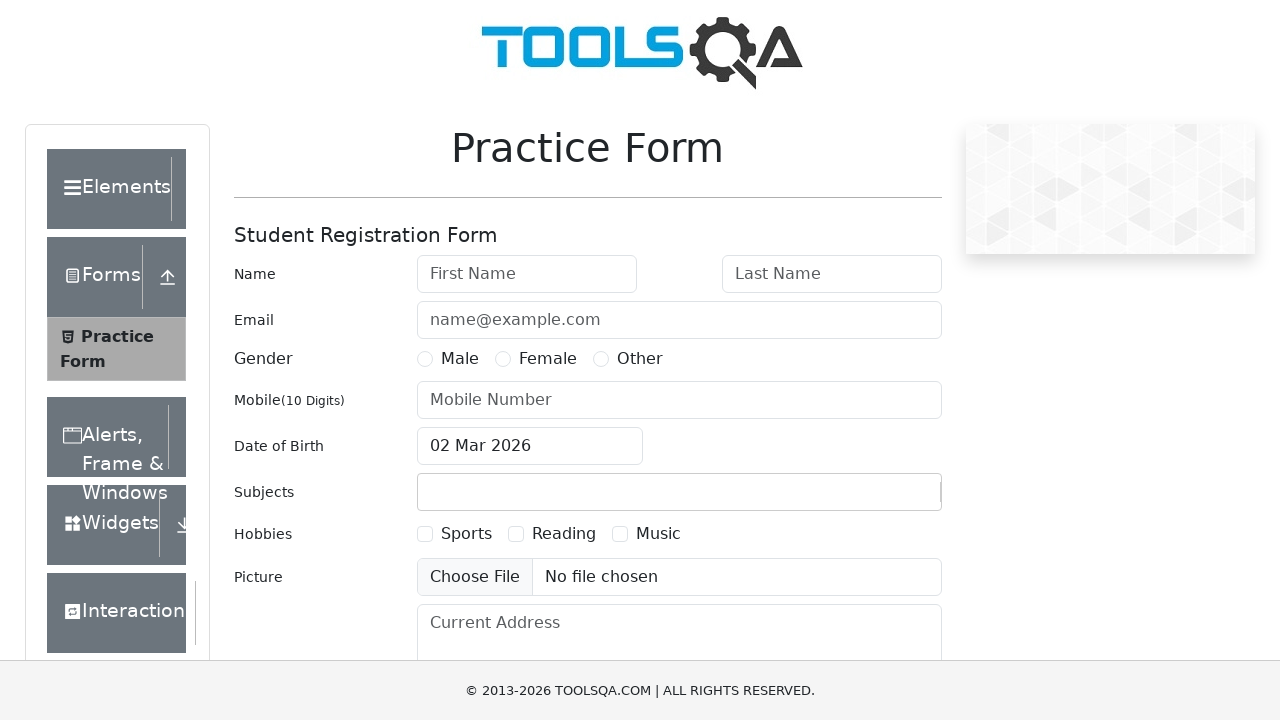

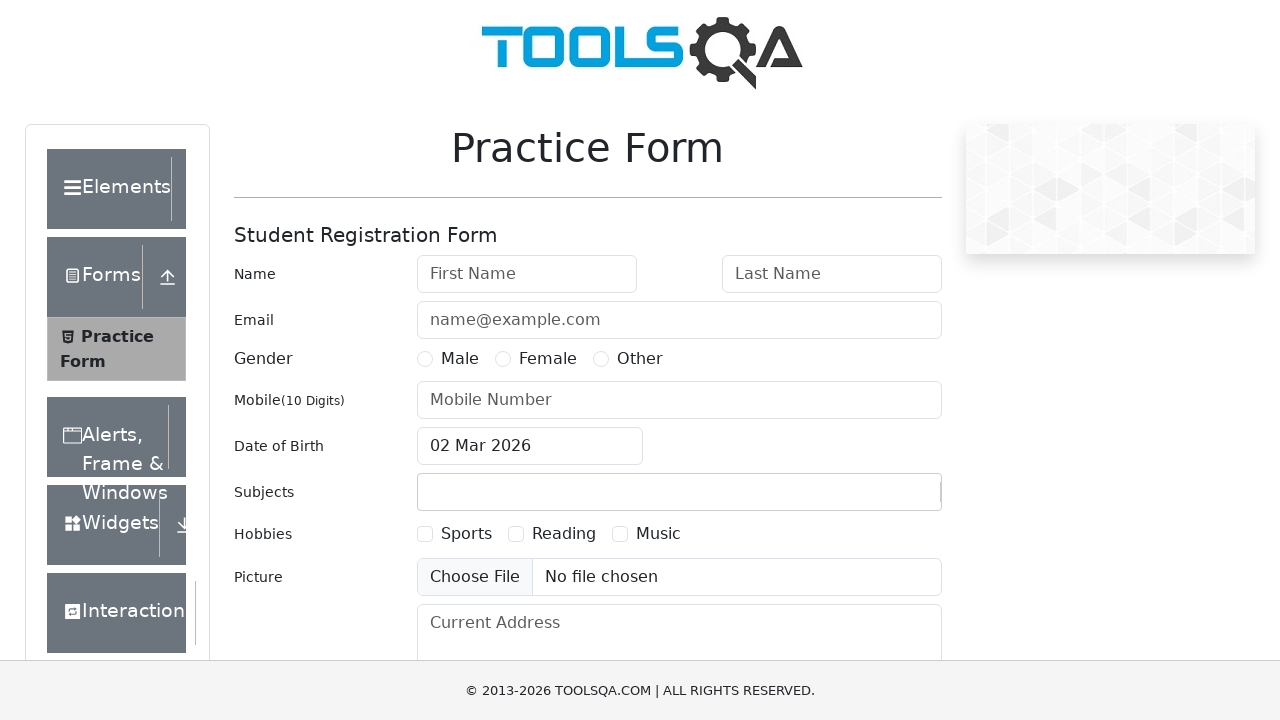